Tests number input field by pressing arrow up key and verifying value increments to 1

Starting URL: http://the-internet.herokuapp.com/inputs

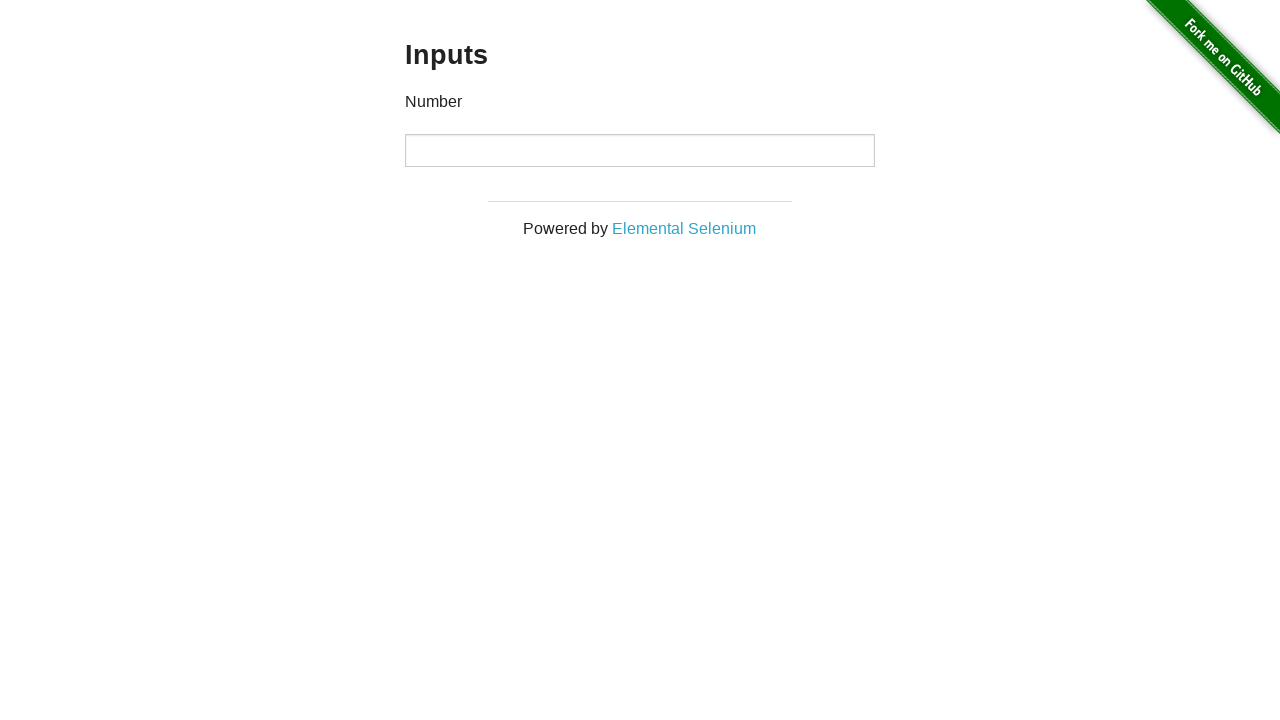

Located number input field
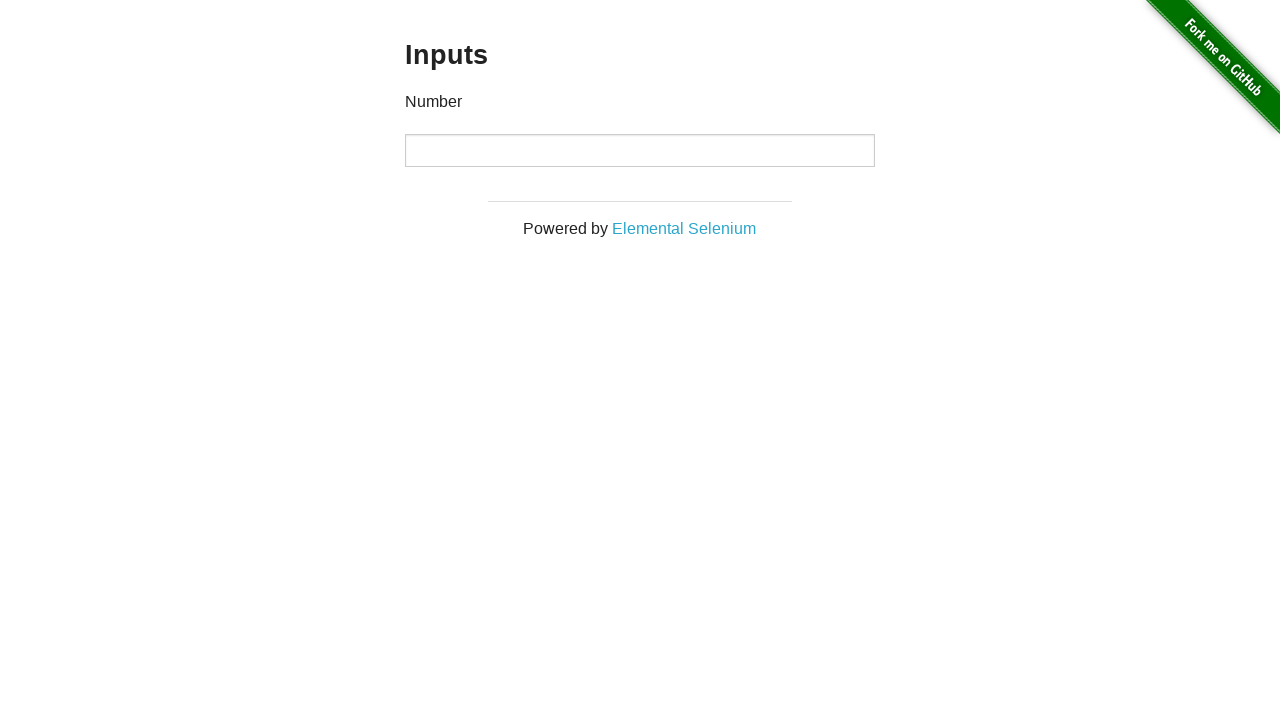

Pressed arrow up key to increment number input value on input[type='number']
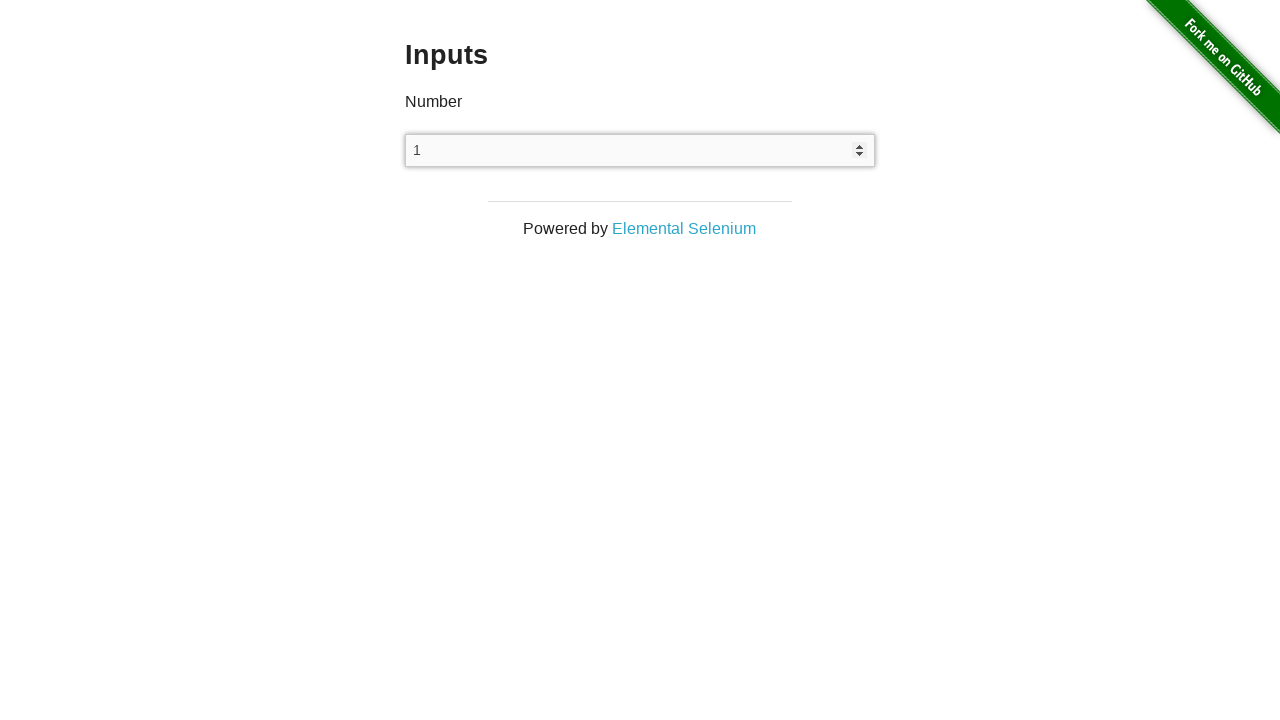

Waited 200ms for value to update
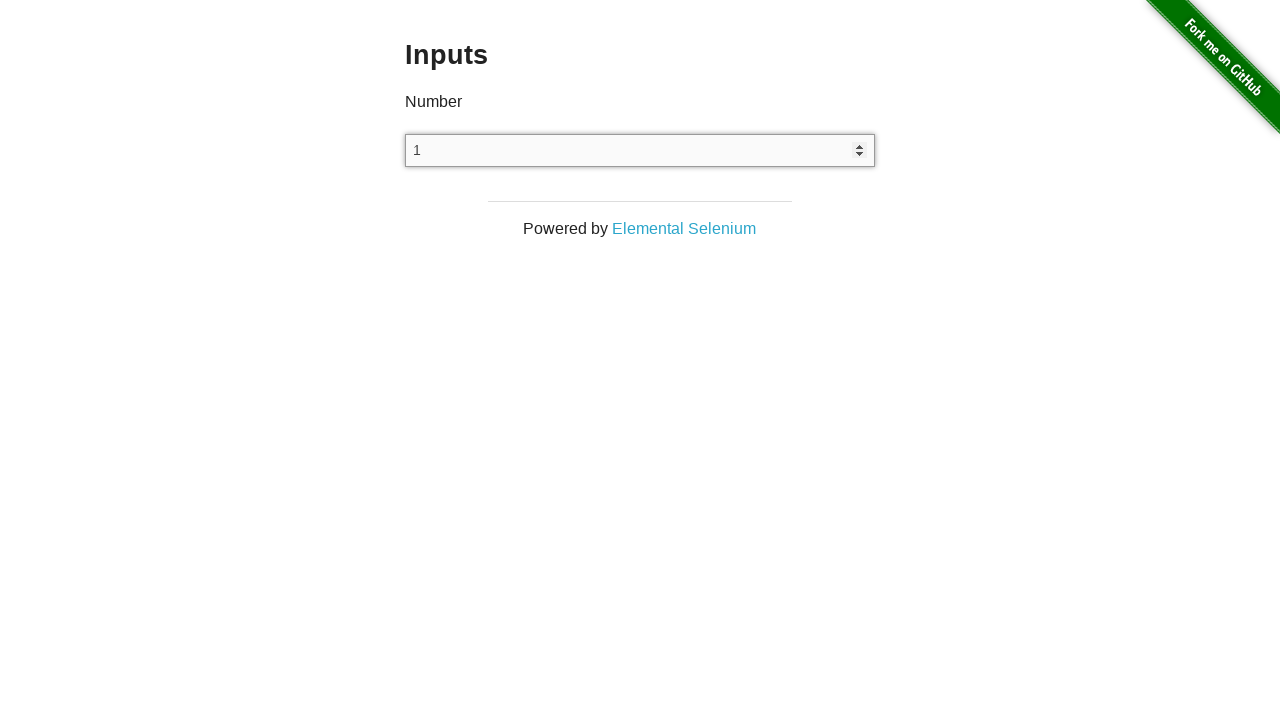

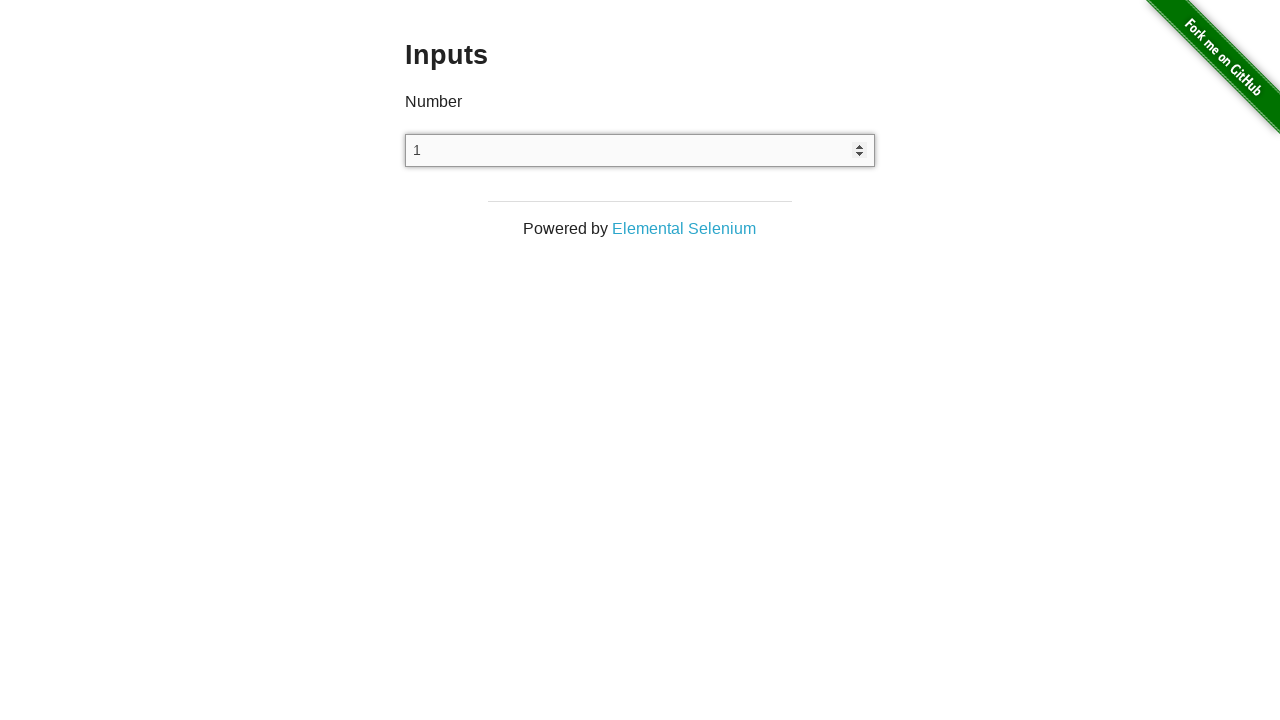